Tests alert dialog interaction by triggering an alert and accepting it with OK button

Starting URL: https://demo.automationtesting.in/Alerts.html

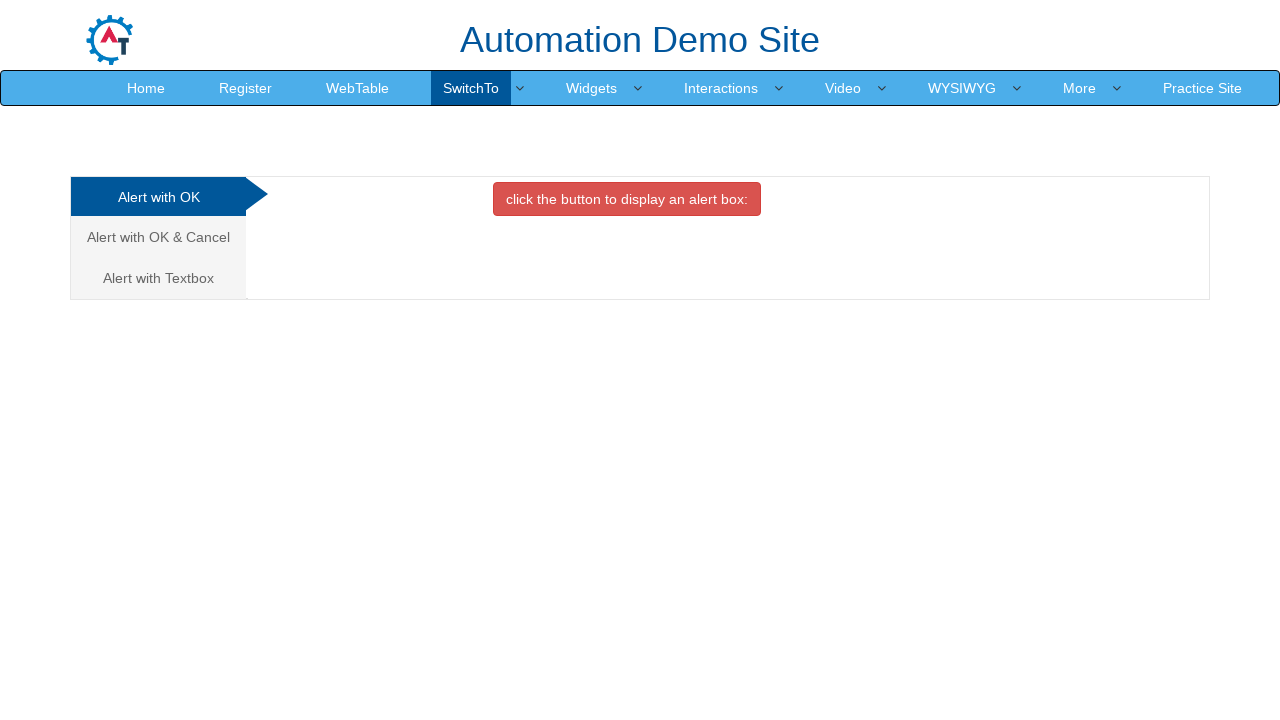

Clicked OKTab button to trigger alert dialog at (627, 199) on xpath=//div[@id='OKTab']
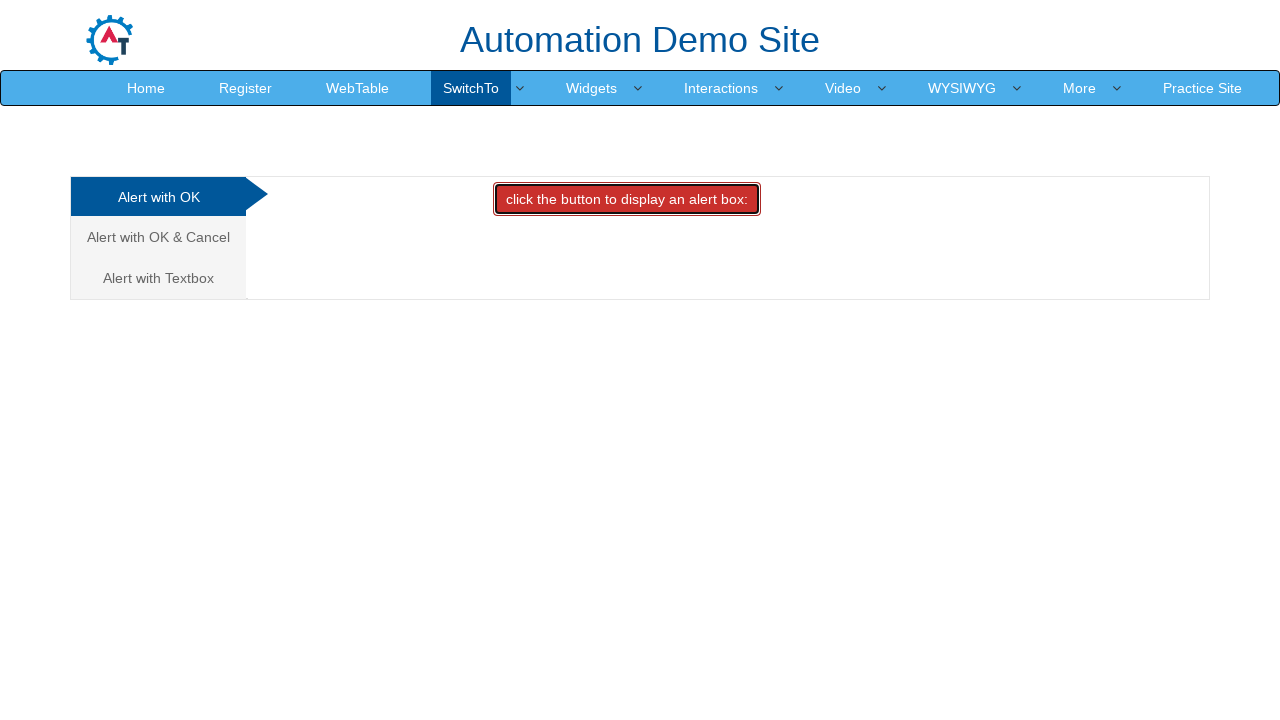

Set up dialog handler to accept alert
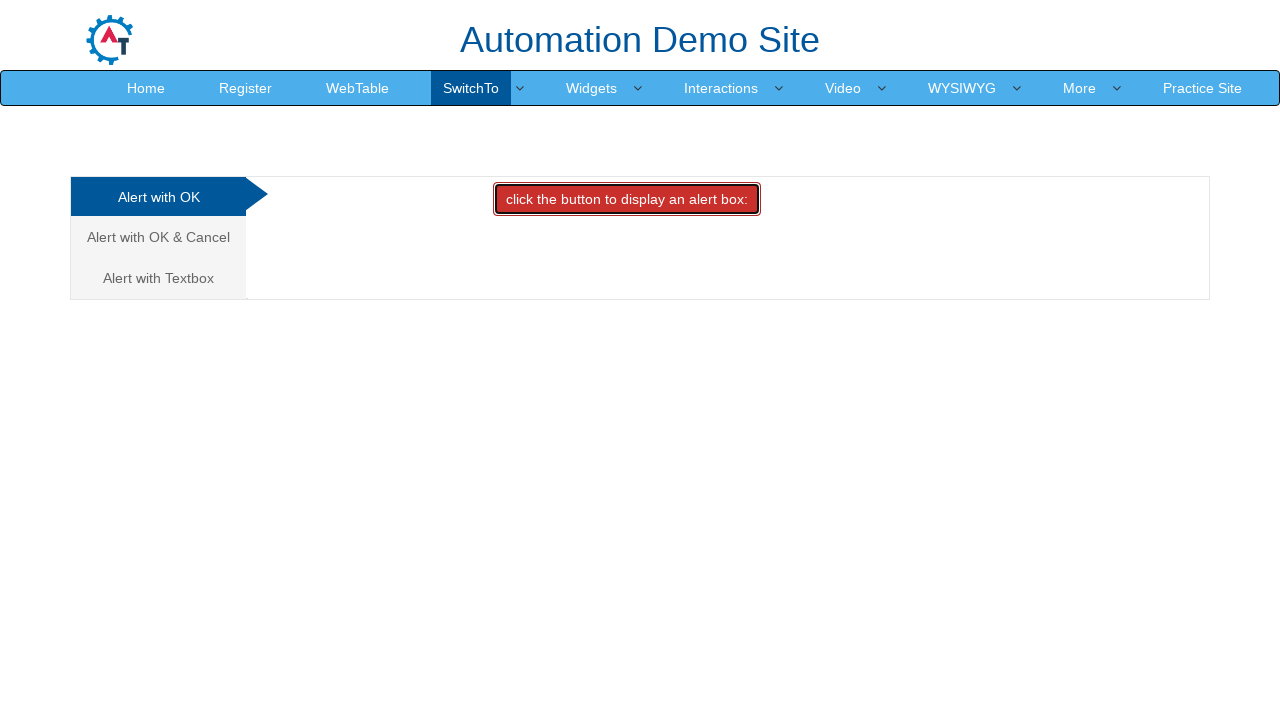

Clicked OKTab button again to trigger alert and accept it with OK at (627, 199) on xpath=//div[@id='OKTab']
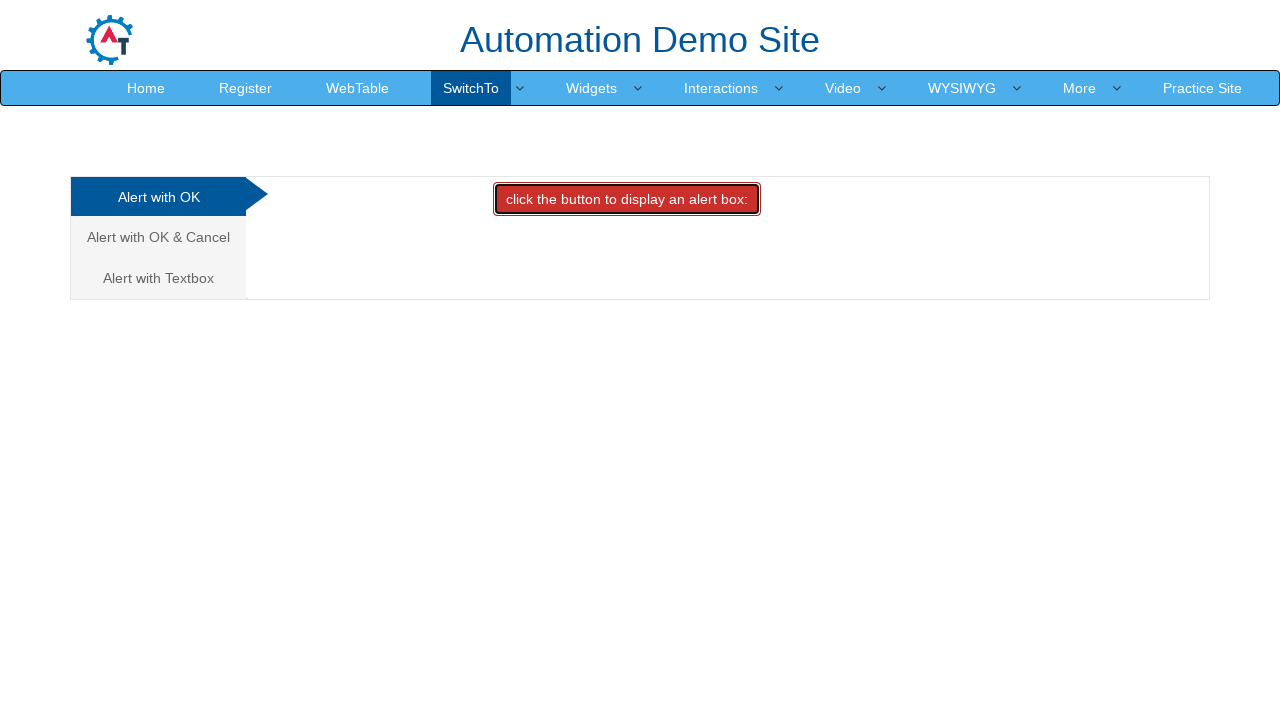

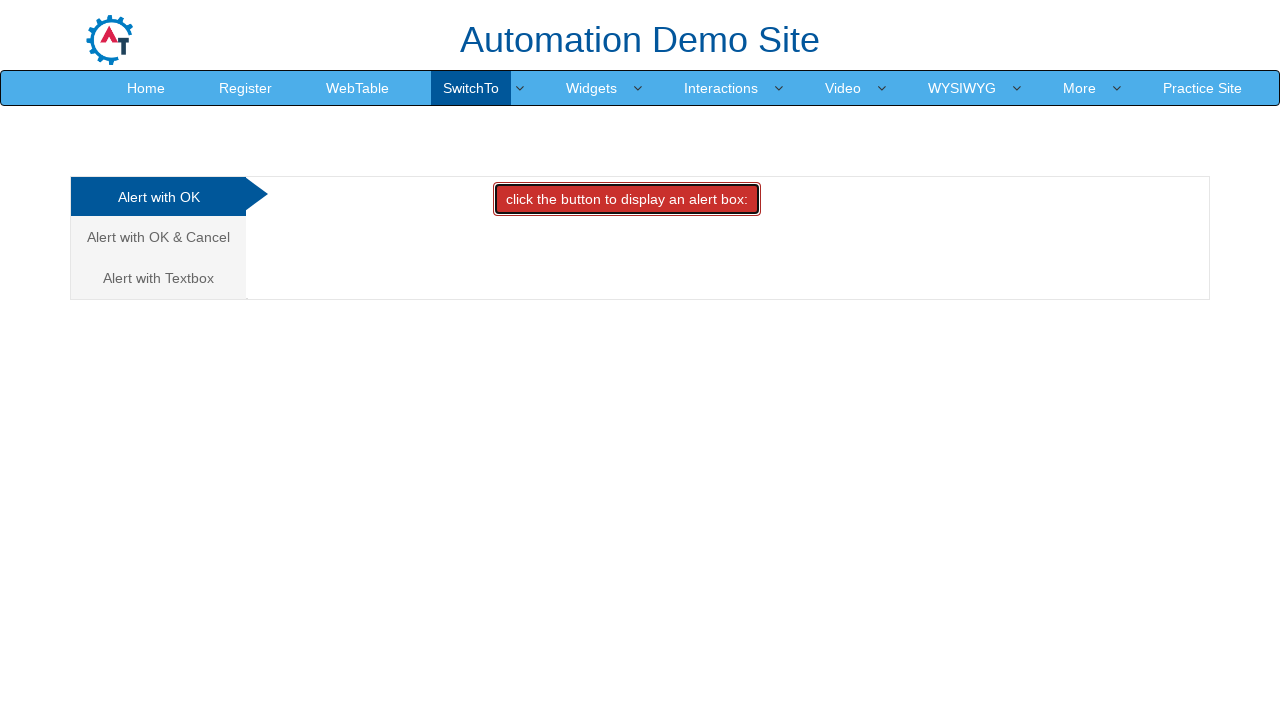